Tests the search functionality on a produce offers page by searching for "Potato" and verifying that filtered results match the search term

Starting URL: https://rahulshettyacademy.com/seleniumPractise/#/offers

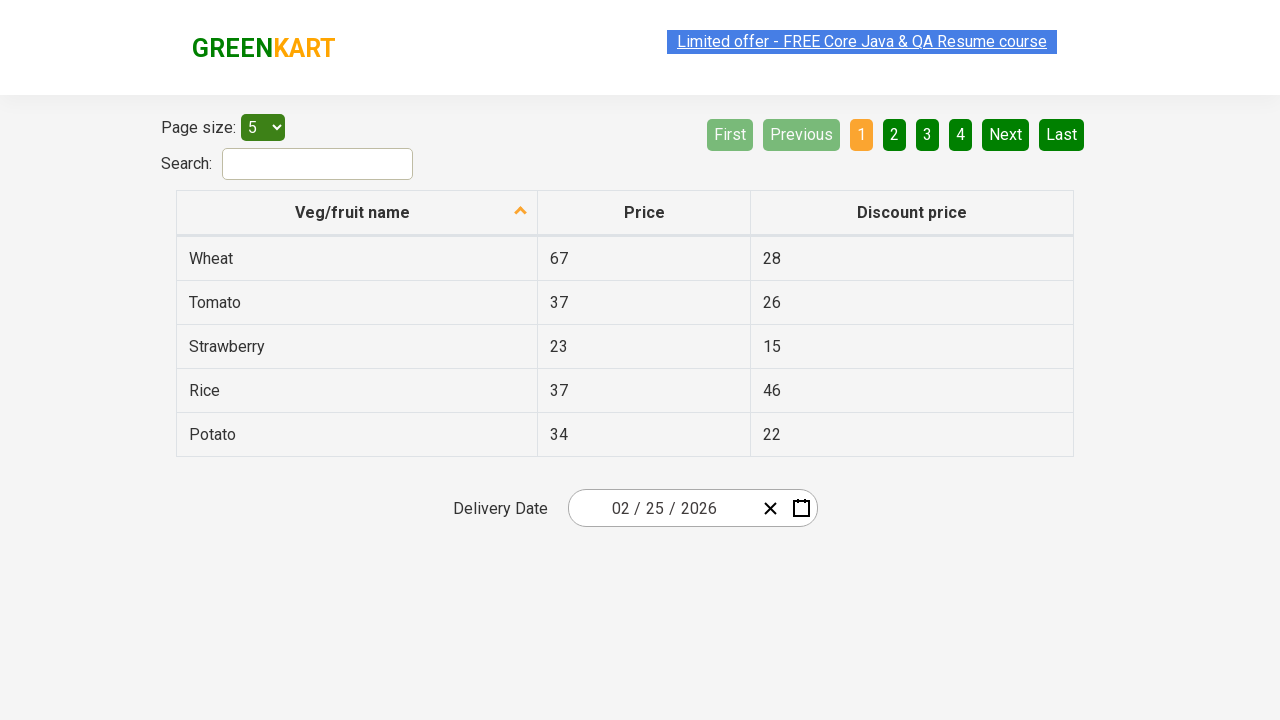

Filled search field with 'Potato' on #search-field
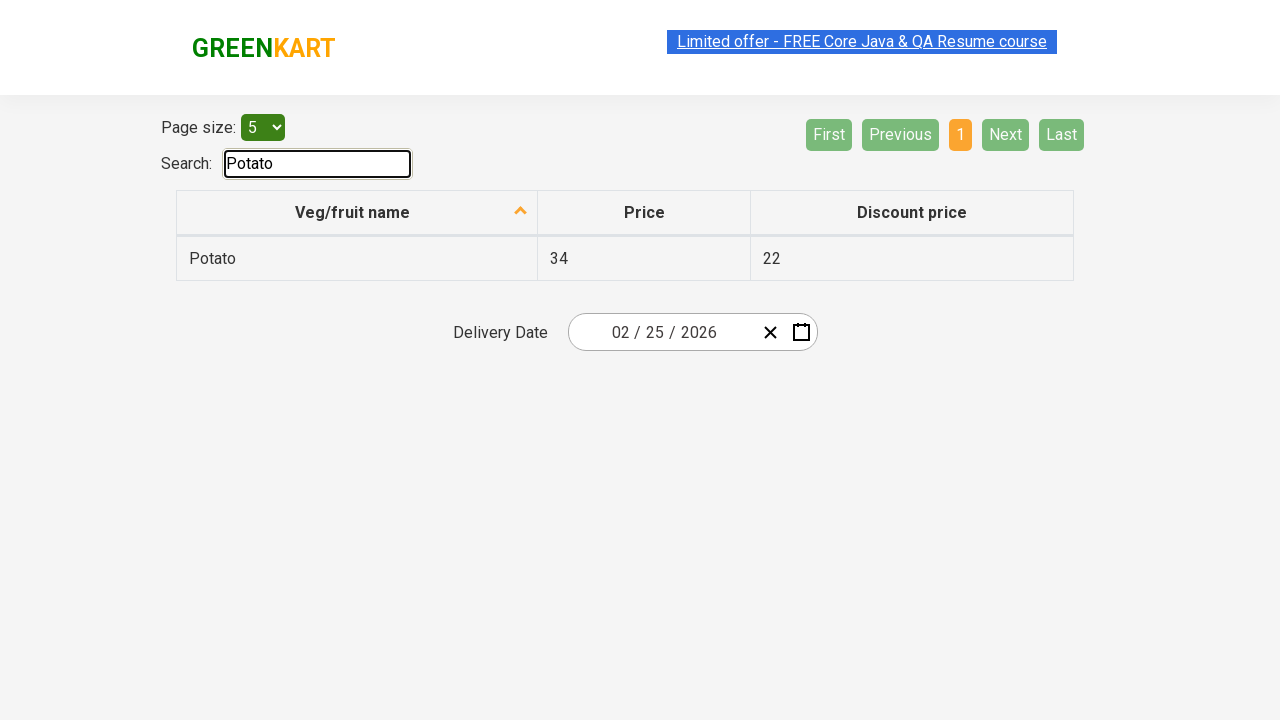

Waited 1000ms for filtered results to load
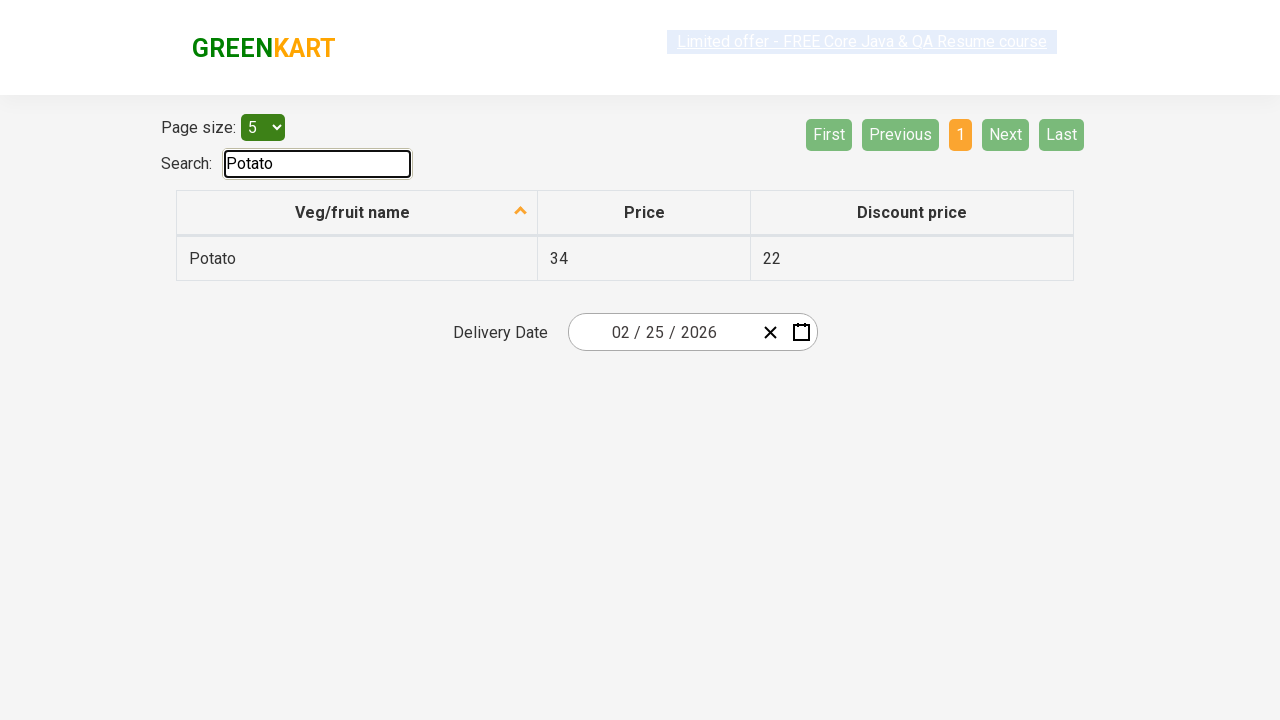

Retrieved all vegetable names from table first column
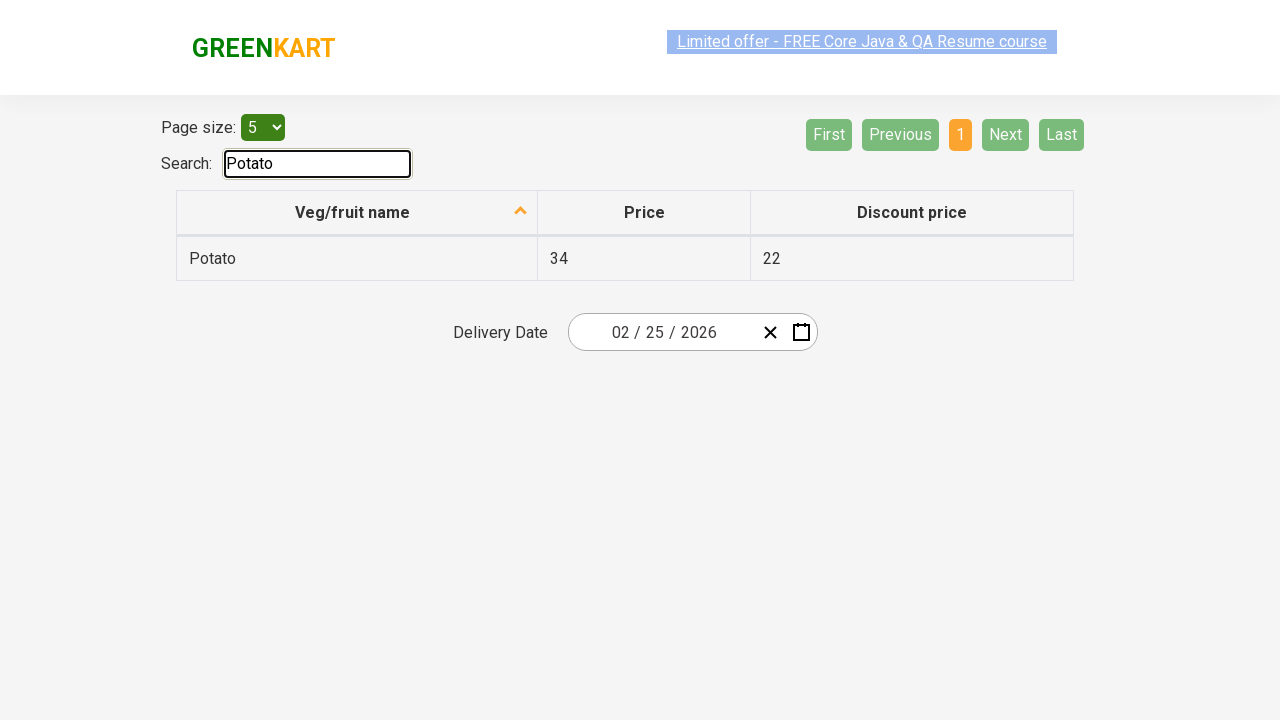

Verified that 'Potato' contains 'Potato'
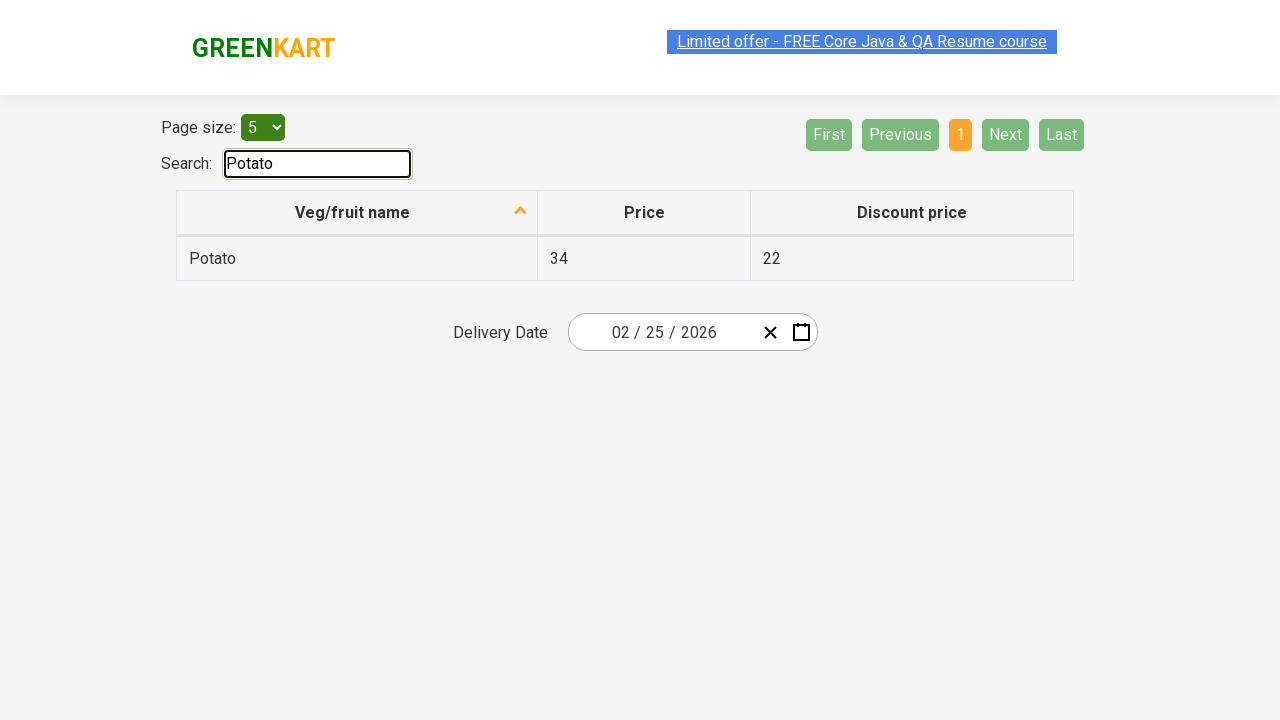

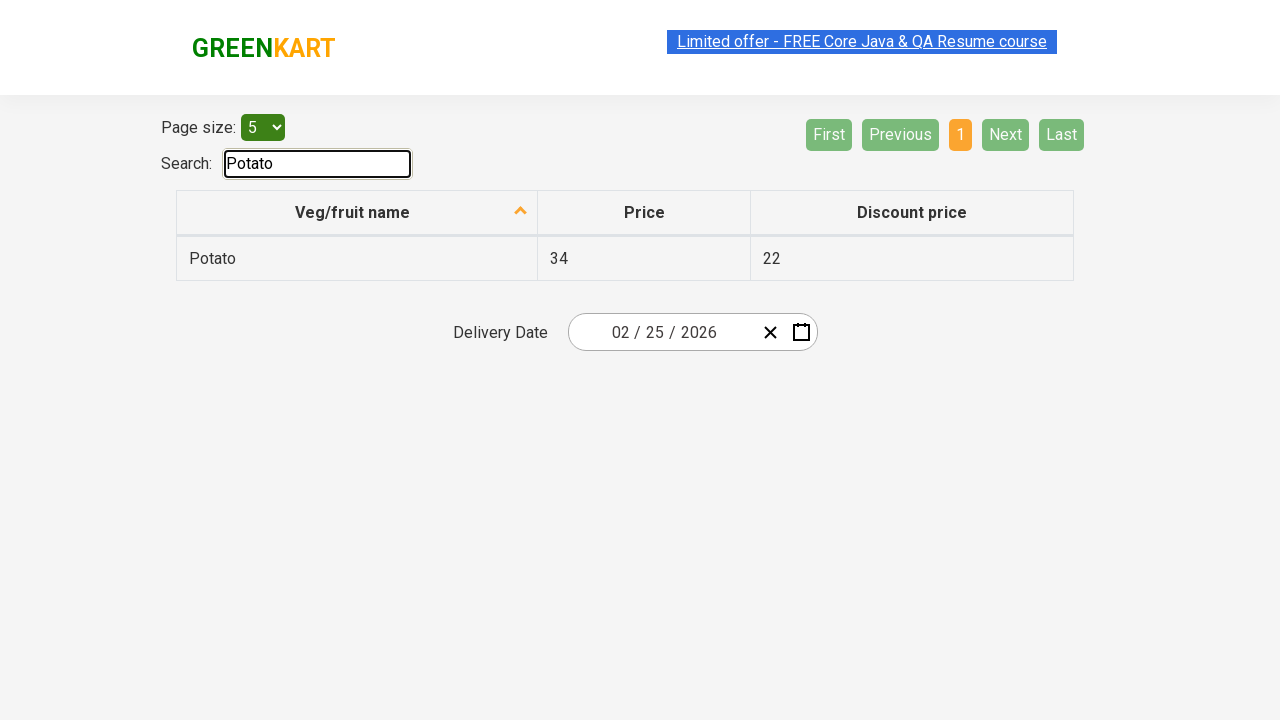